Tests the Add/Remove Elements functionality by navigating to the page, adding two elements, and then deleting both added elements

Starting URL: https://the-internet.herokuapp.com/

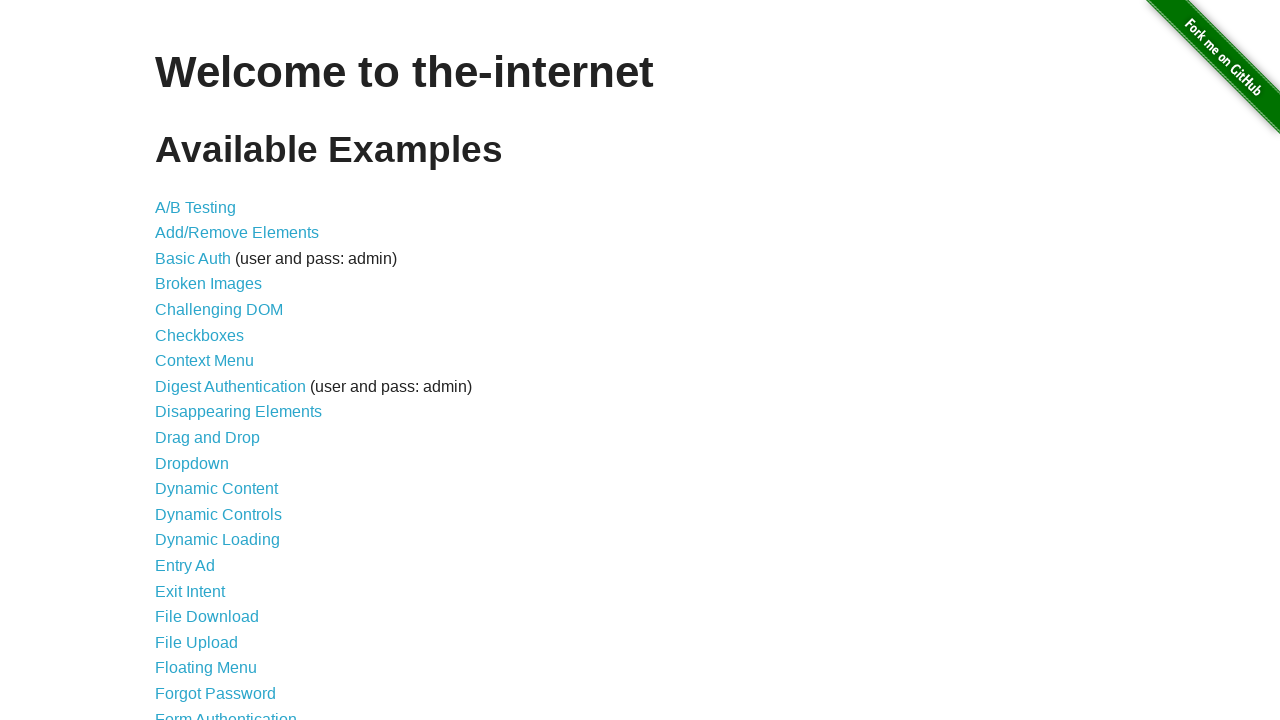

Clicked on Add/Remove Elements link at (237, 233) on xpath=//a[normalize-space()='Add/Remove Elements']
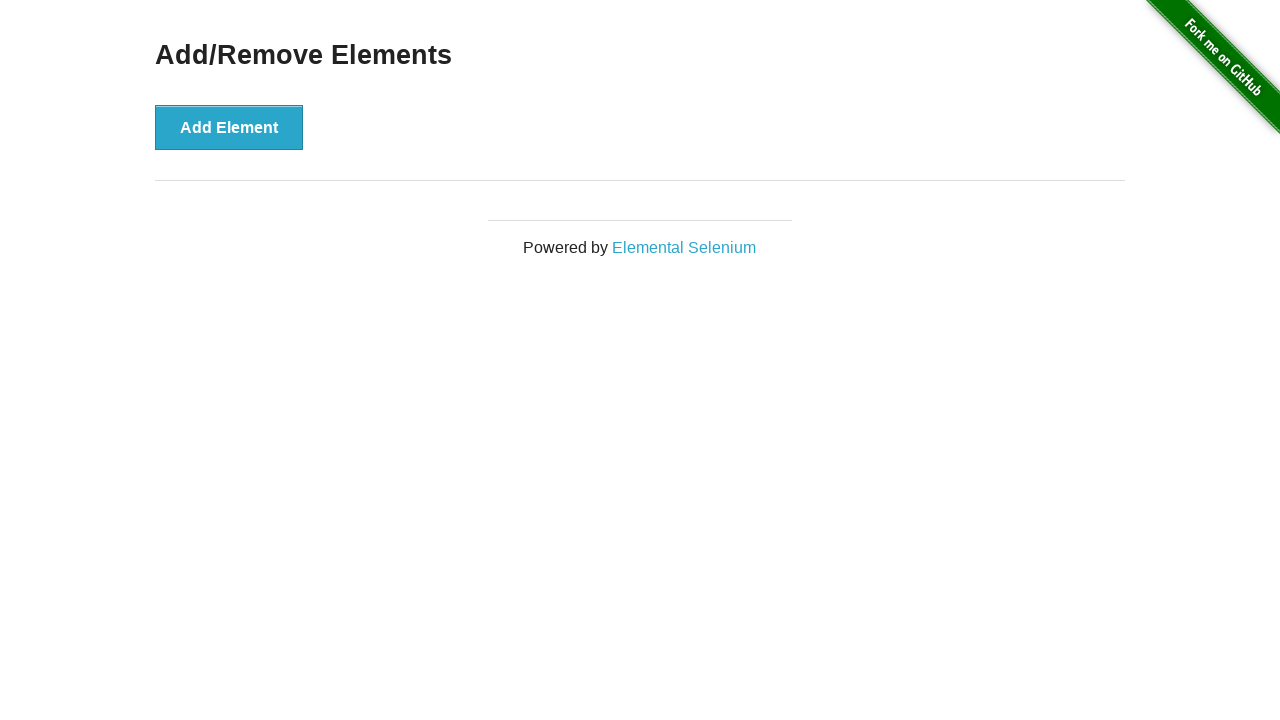

Add Element button loaded and ready
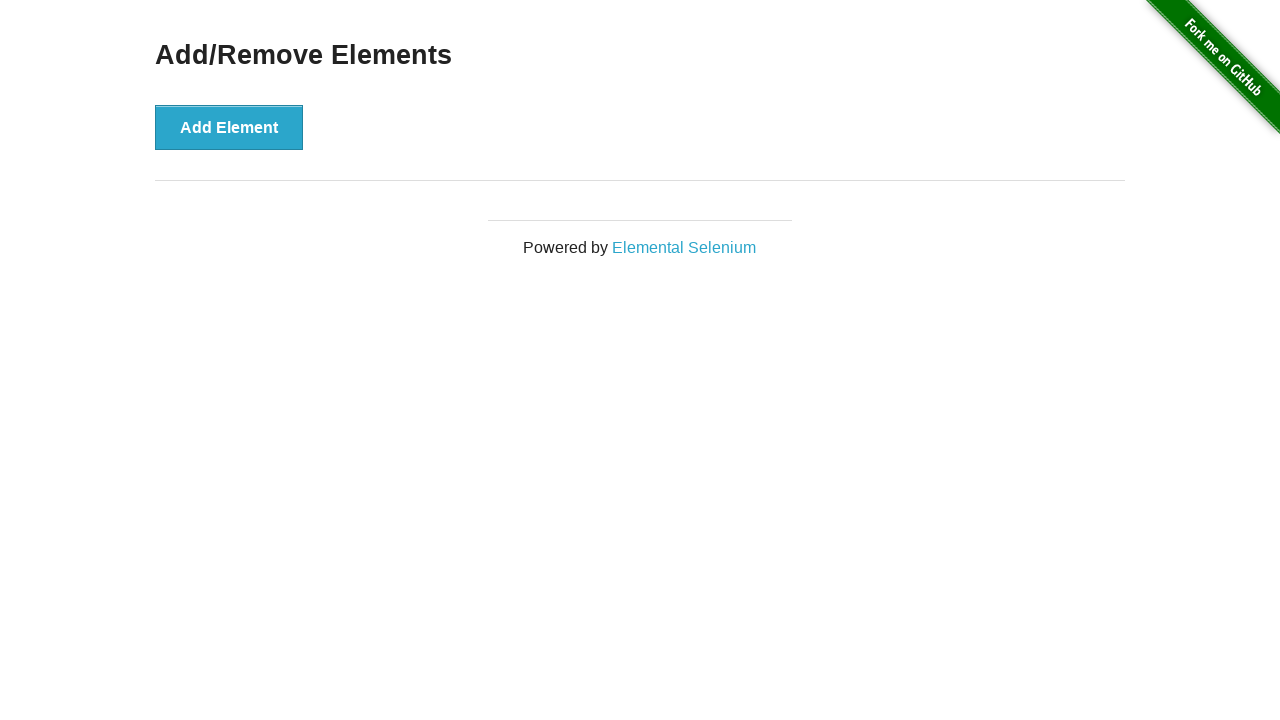

Added first element by clicking Add Element button at (229, 127) on xpath=//button[normalize-space()='Add Element']
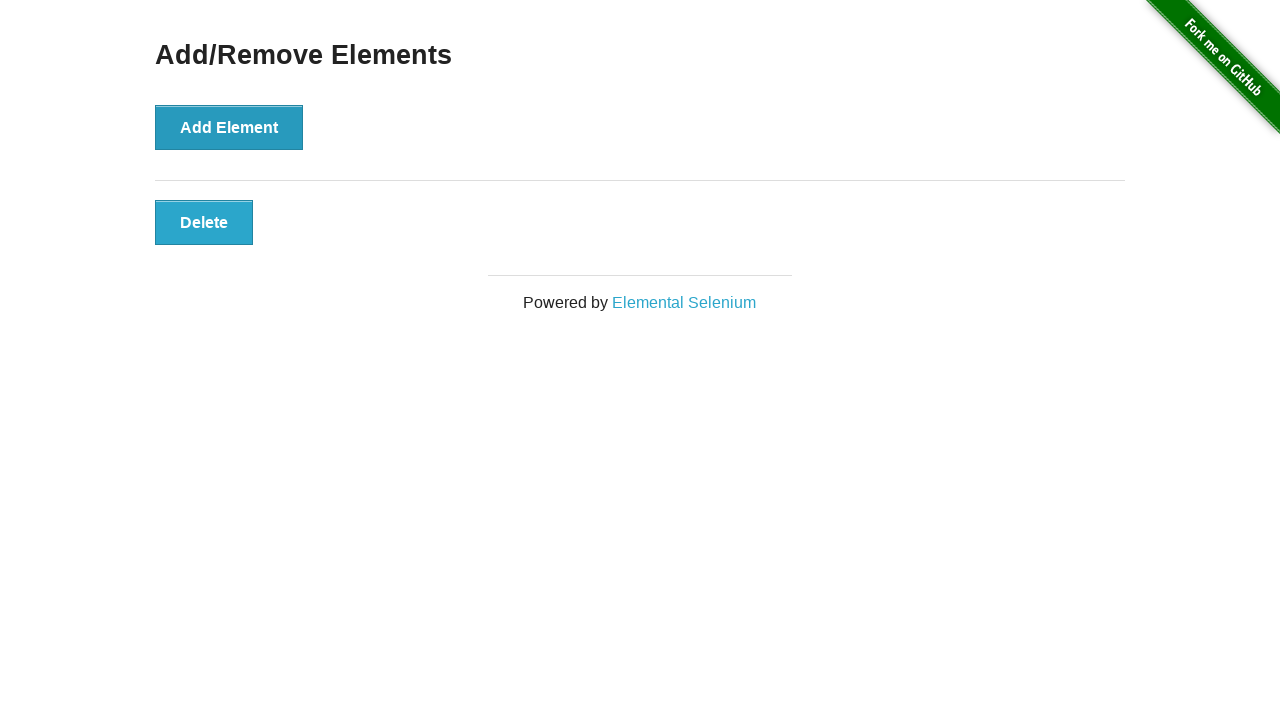

Added second element by clicking Add Element button at (229, 127) on xpath=//button[normalize-space()='Add Element']
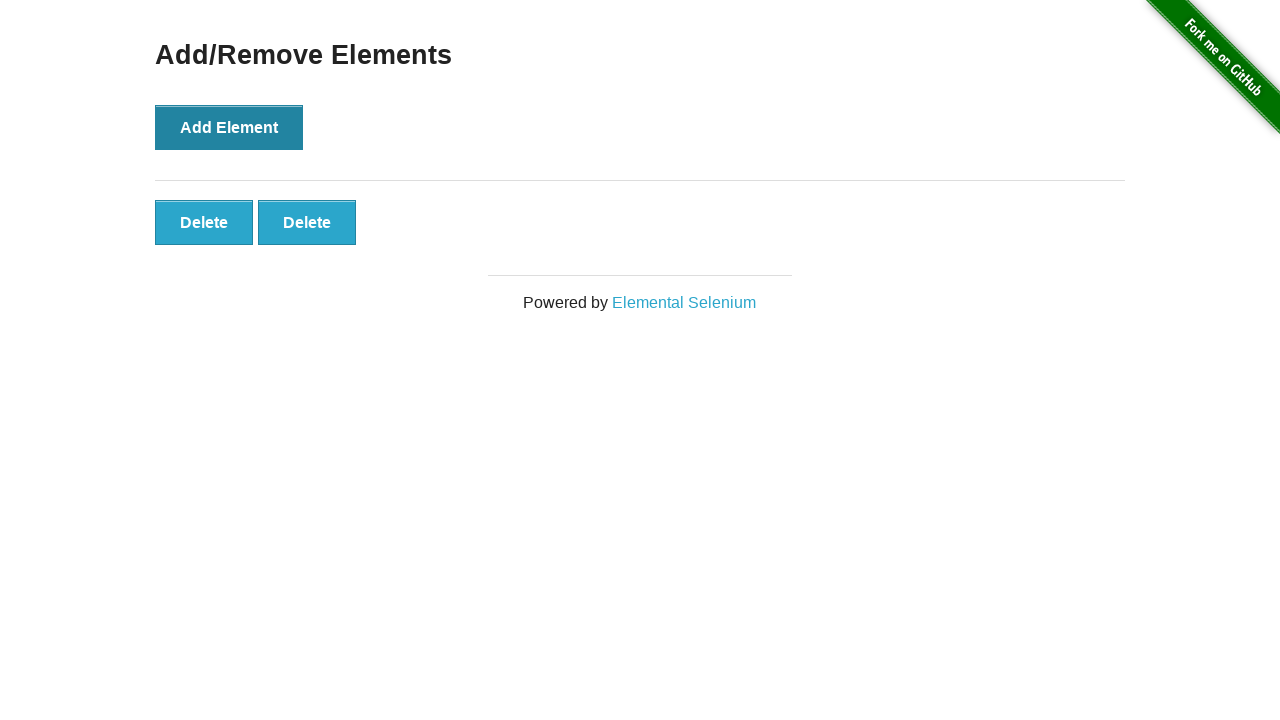

Delete buttons for added elements appeared
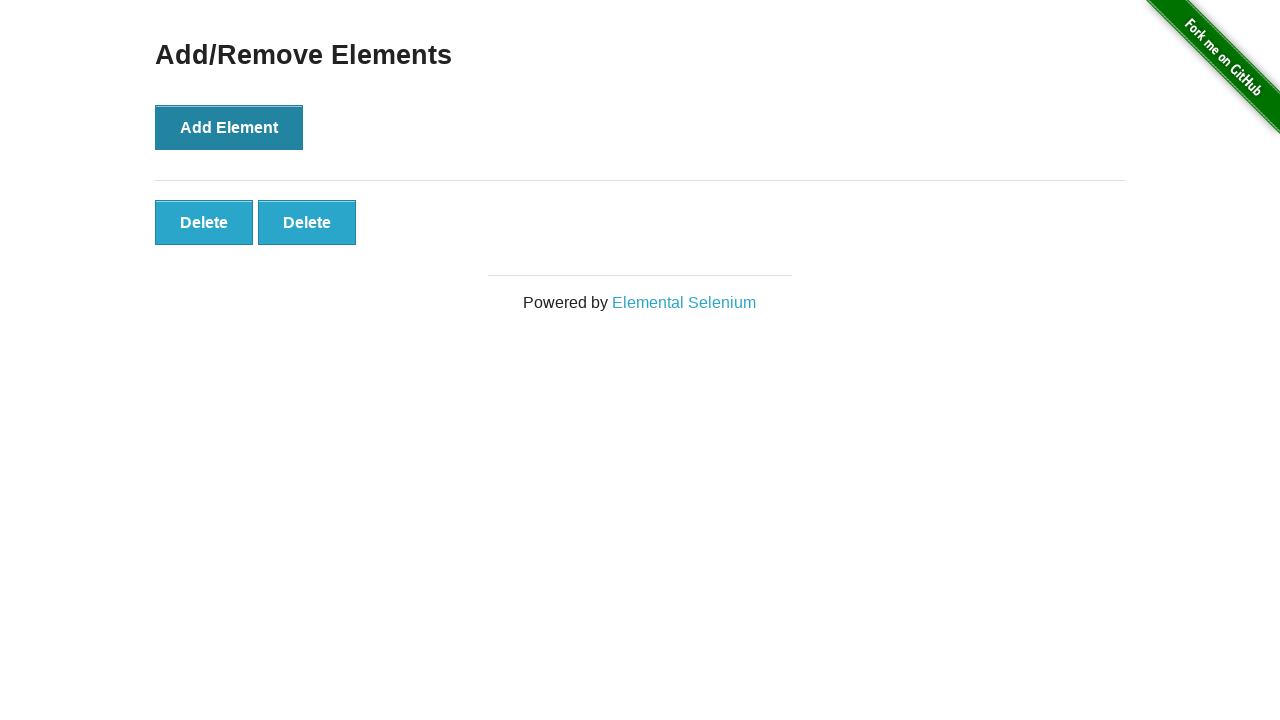

Deleted first added element at (204, 222) on xpath=//div[@id='elements']/button[1]
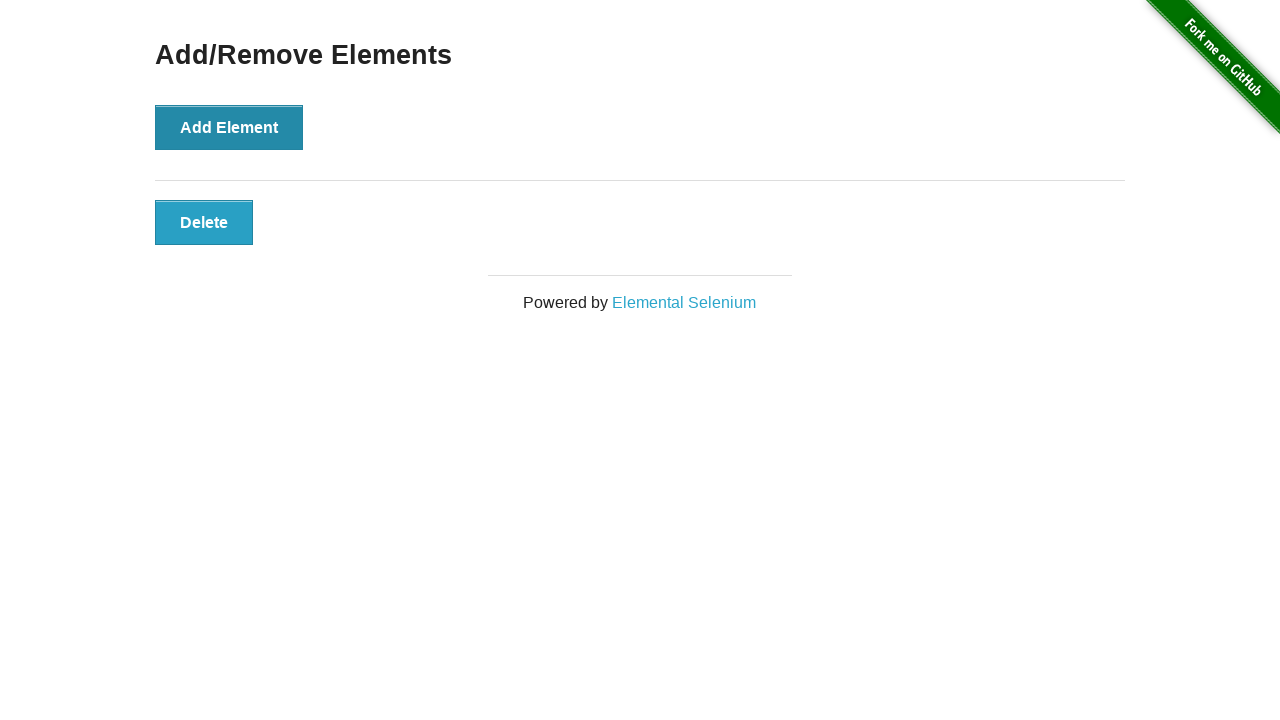

Deleted second added element at (204, 222) on xpath=//div[@id='elements']/button[1]
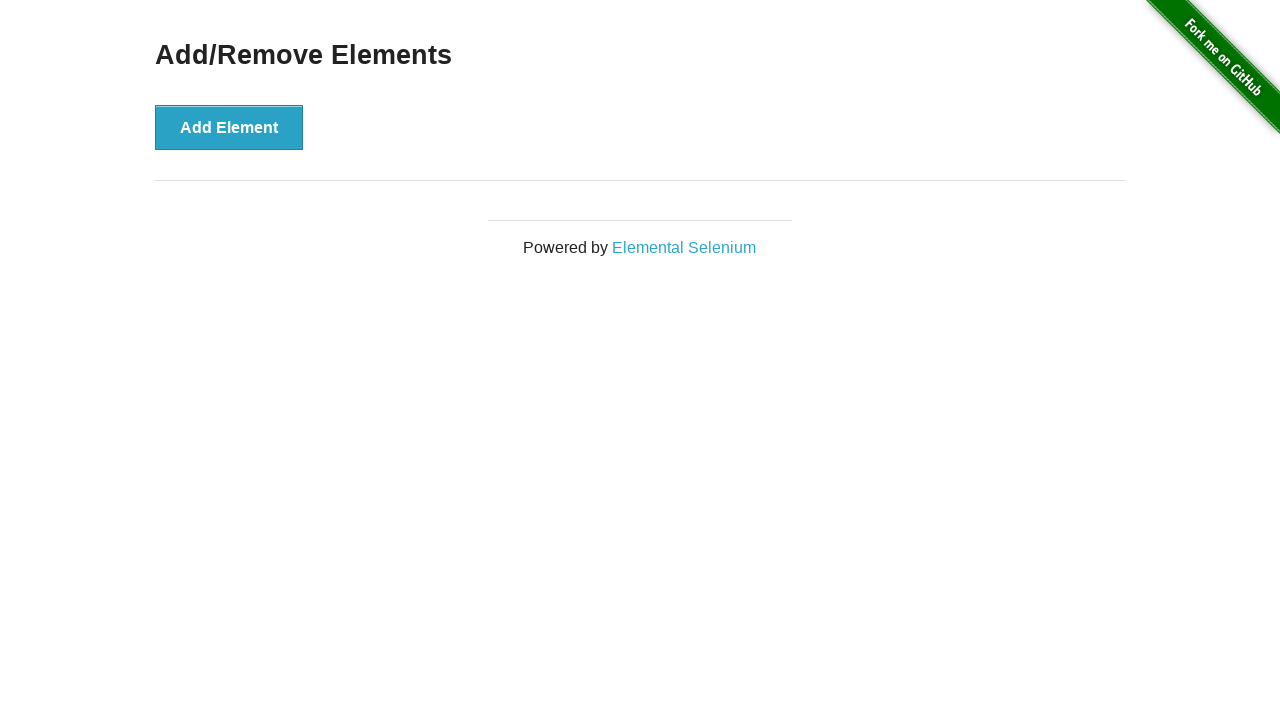

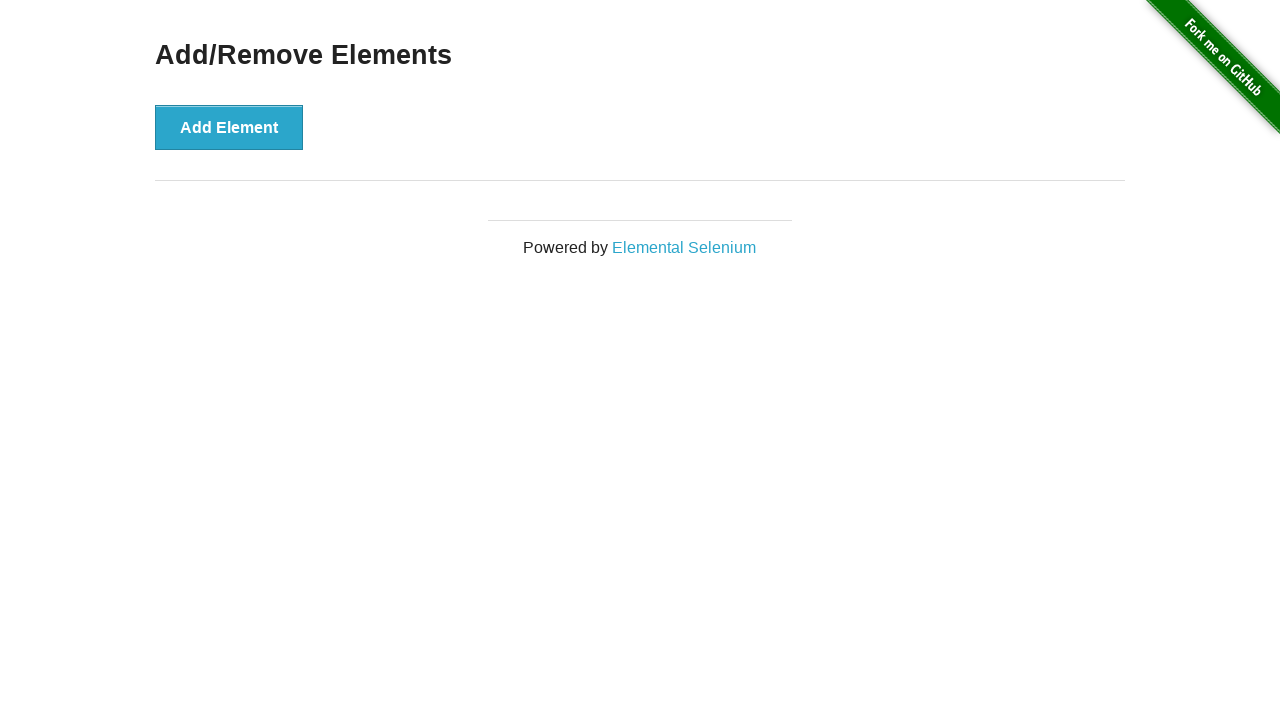